Tests dependent dropdown functionality by selecting a country (France) and then selecting a corresponding state (Alsace) from the dynamically populated state dropdown.

Starting URL: https://phppot.com/demo/jquery-dependent-dropdown-list-countries-and-states/

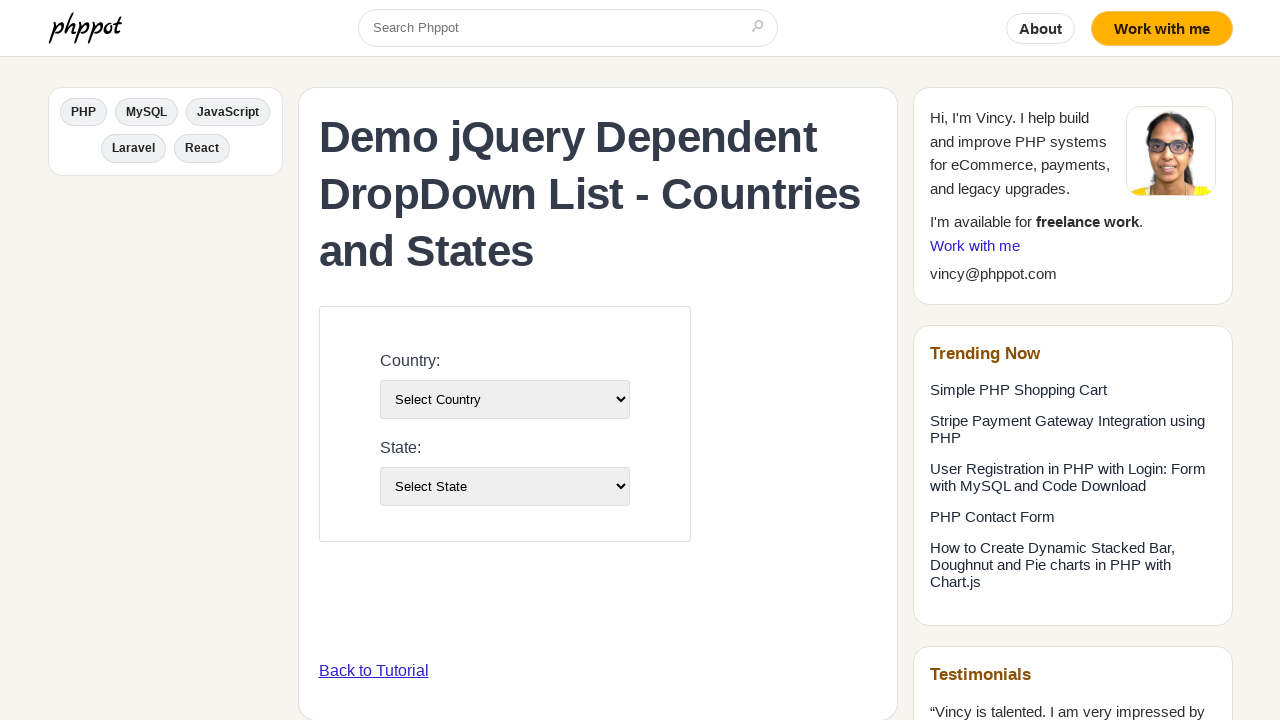

Selected 'France' from country dropdown on #country-list
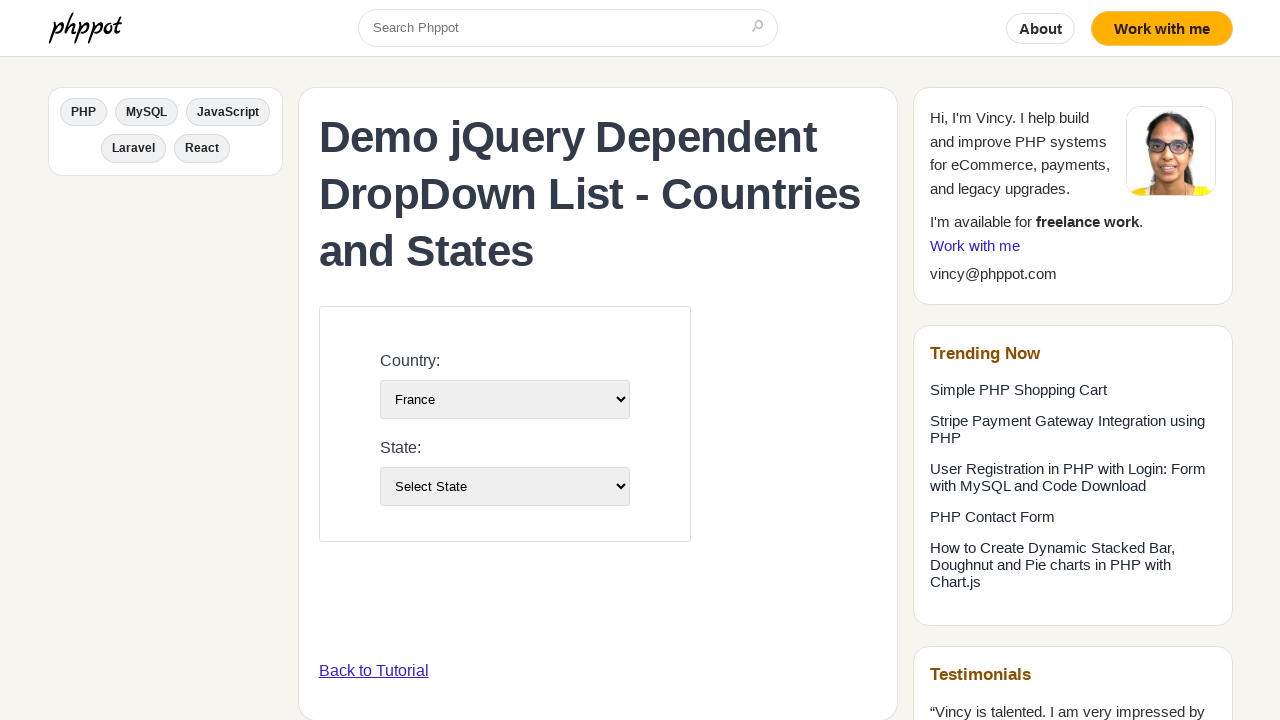

Waited for state dropdown to populate
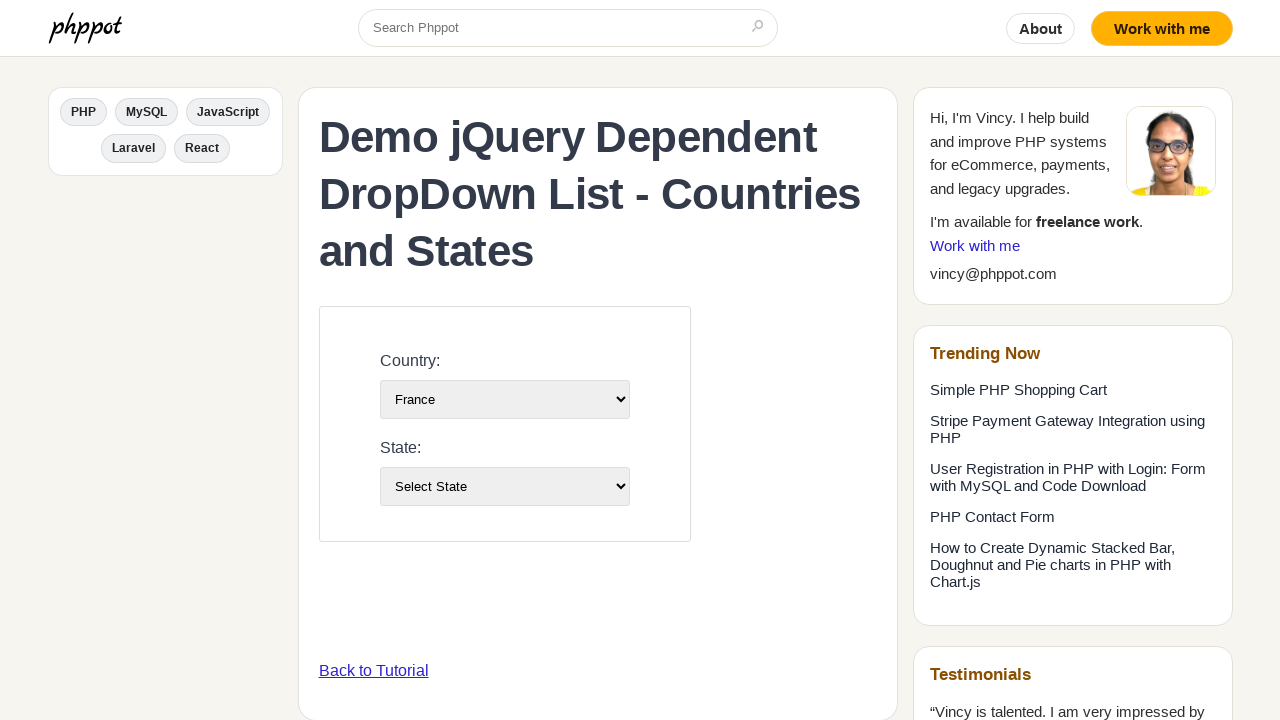

Selected 'Alsace' from state dropdown on #state-list
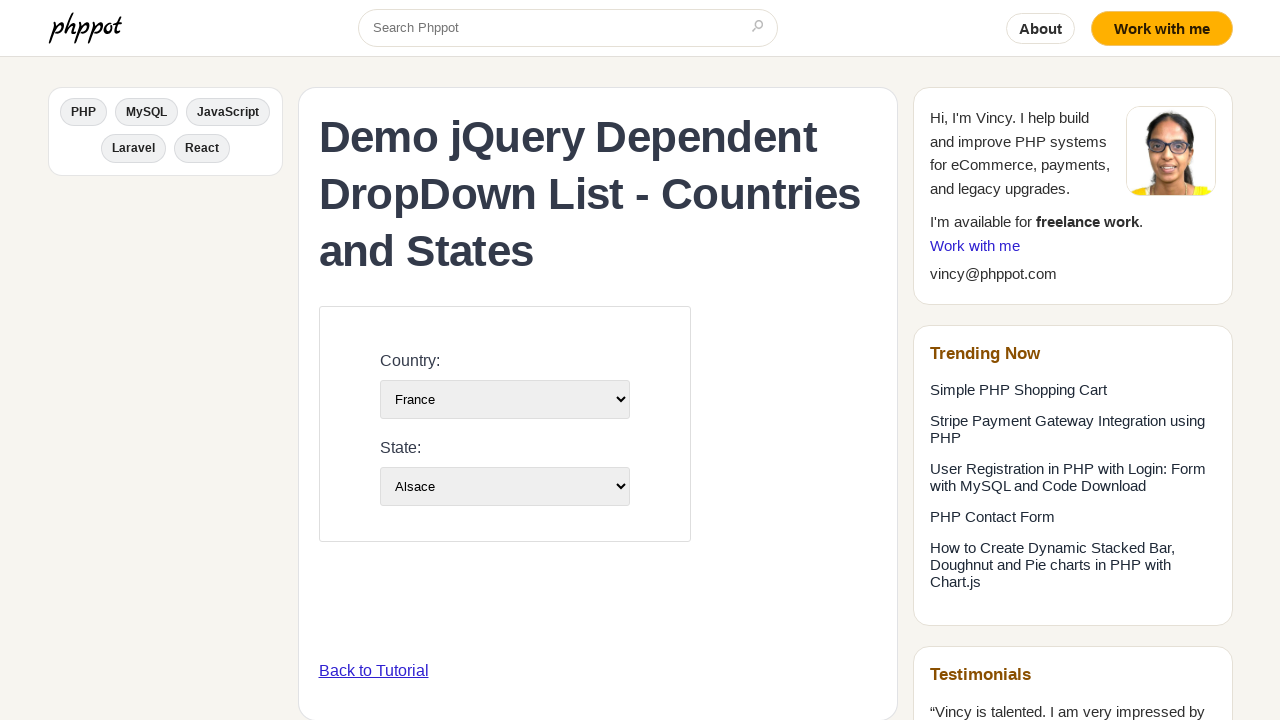

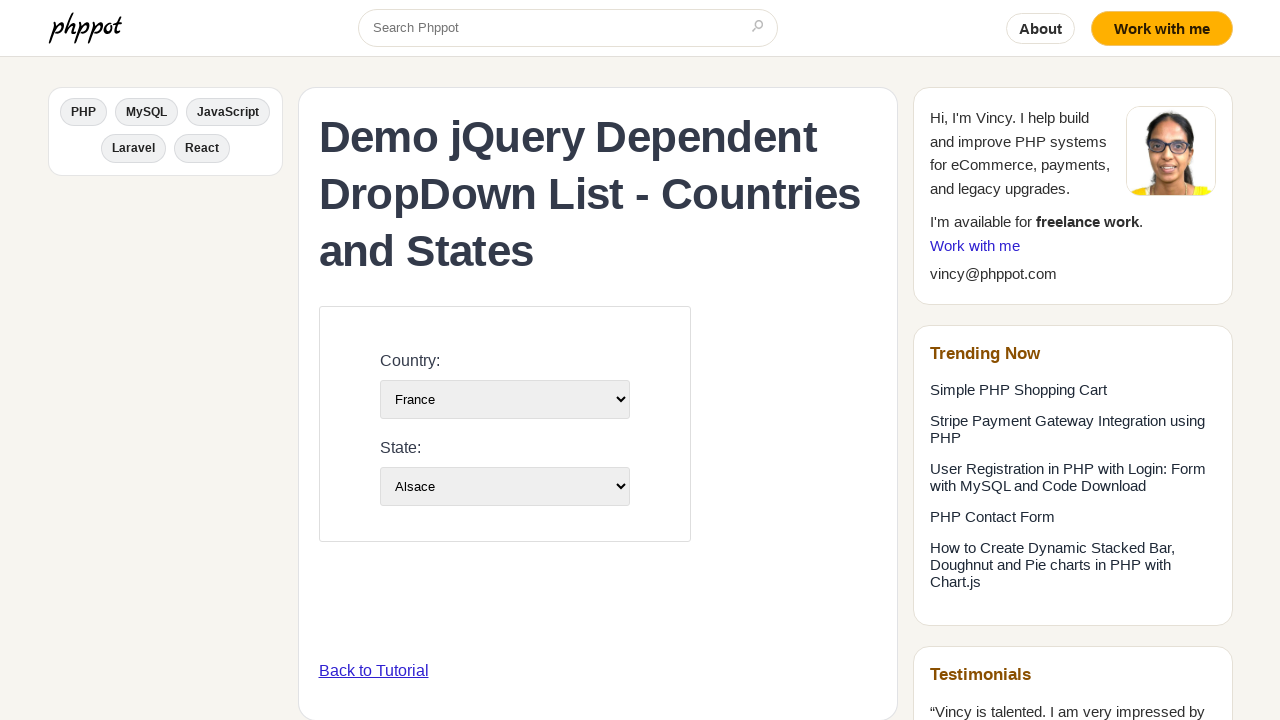